Tests switching between two browser windows by clicking a link that opens a new window, switching to it, and verifying the new window content displays "New Window"

Starting URL: https://the-internet.herokuapp.com/windows

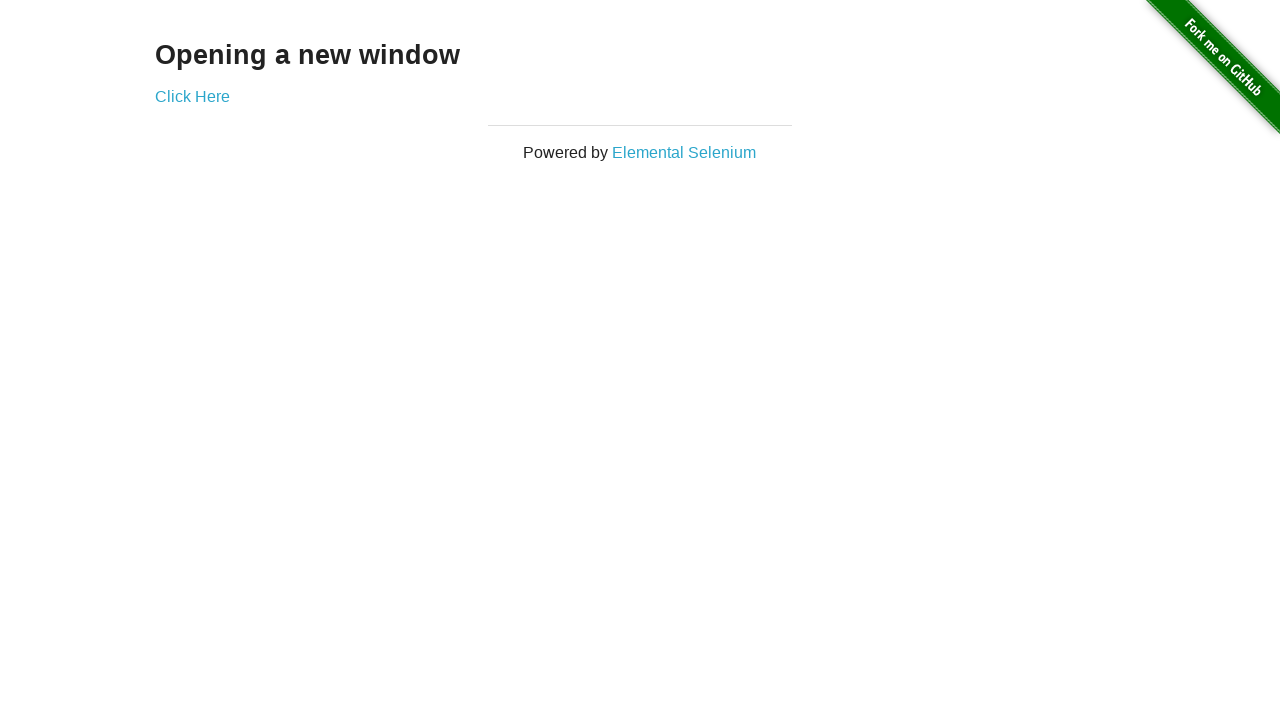

Clicked 'Click Here' link to open a new window at (192, 96) on xpath=//a[.='Click Here']
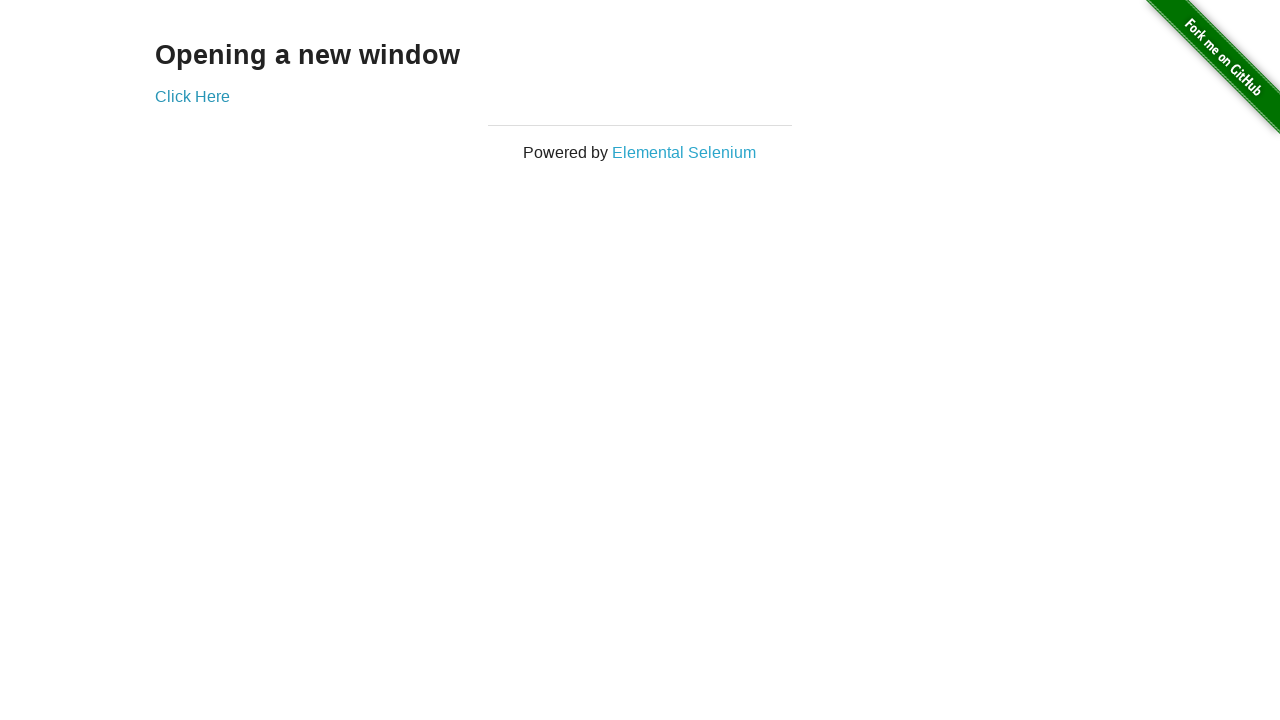

Captured new window/page object
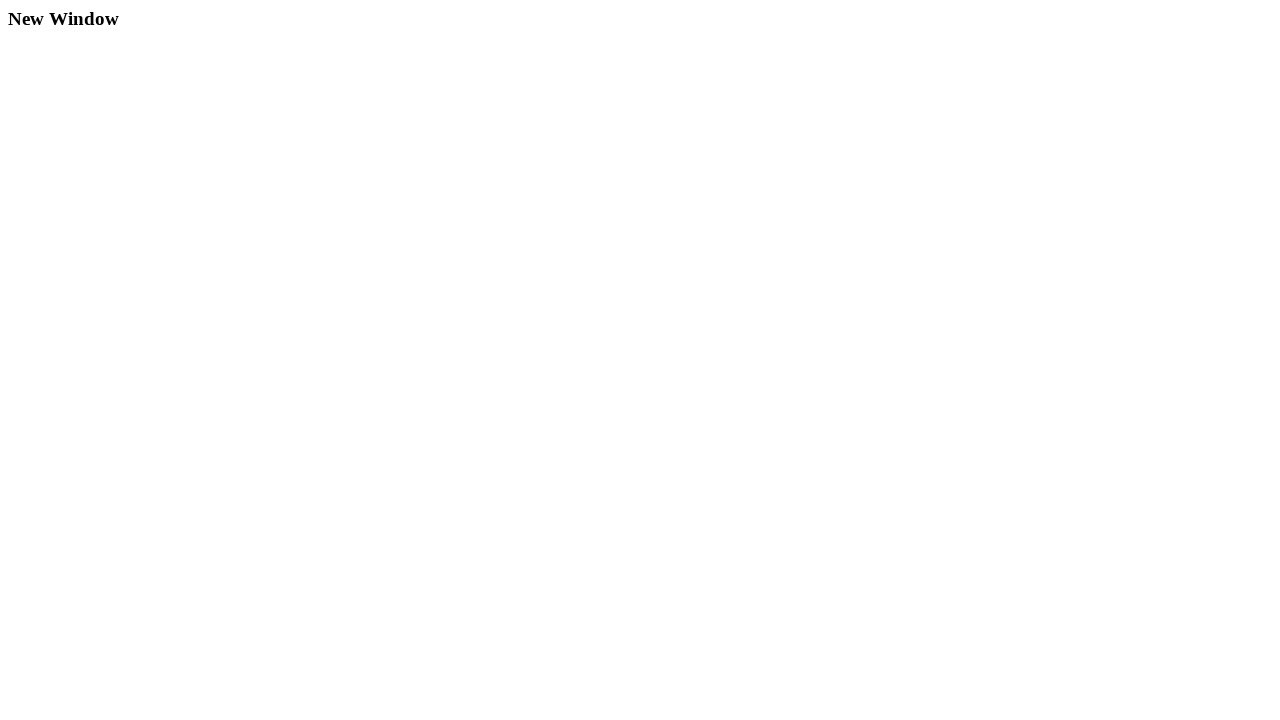

New window finished loading
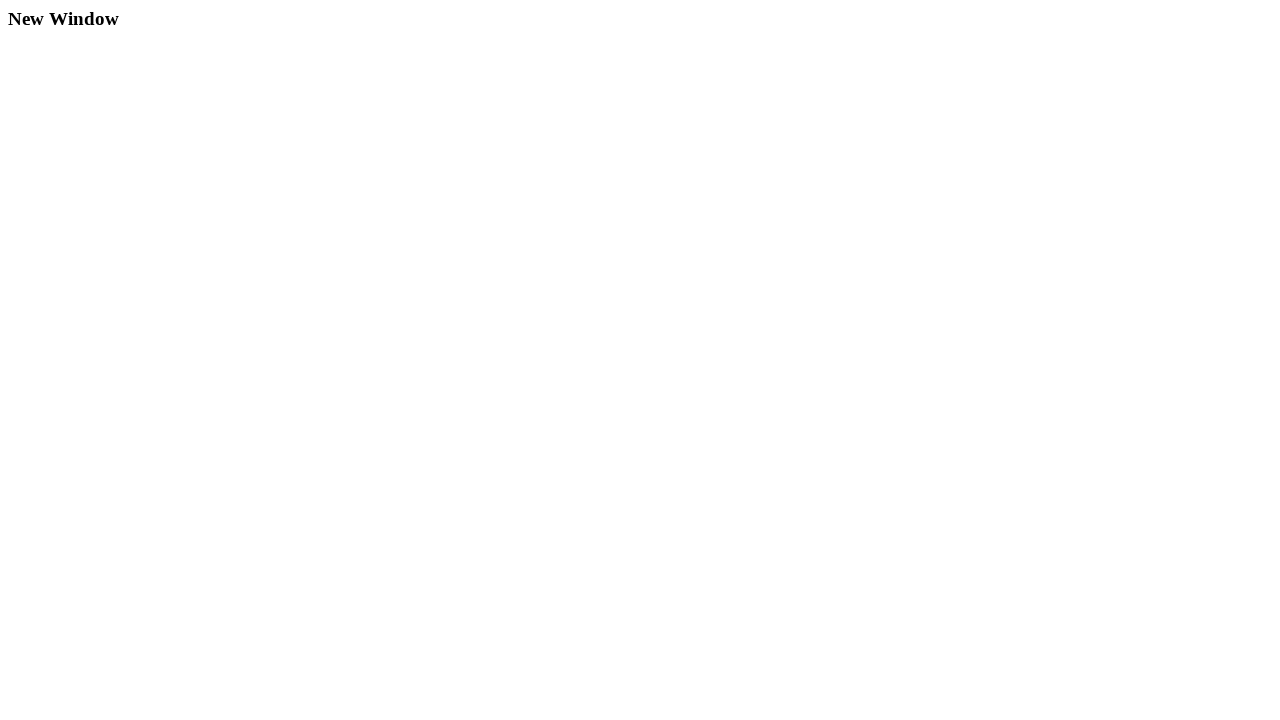

Verified new window contains 'New Window' header text
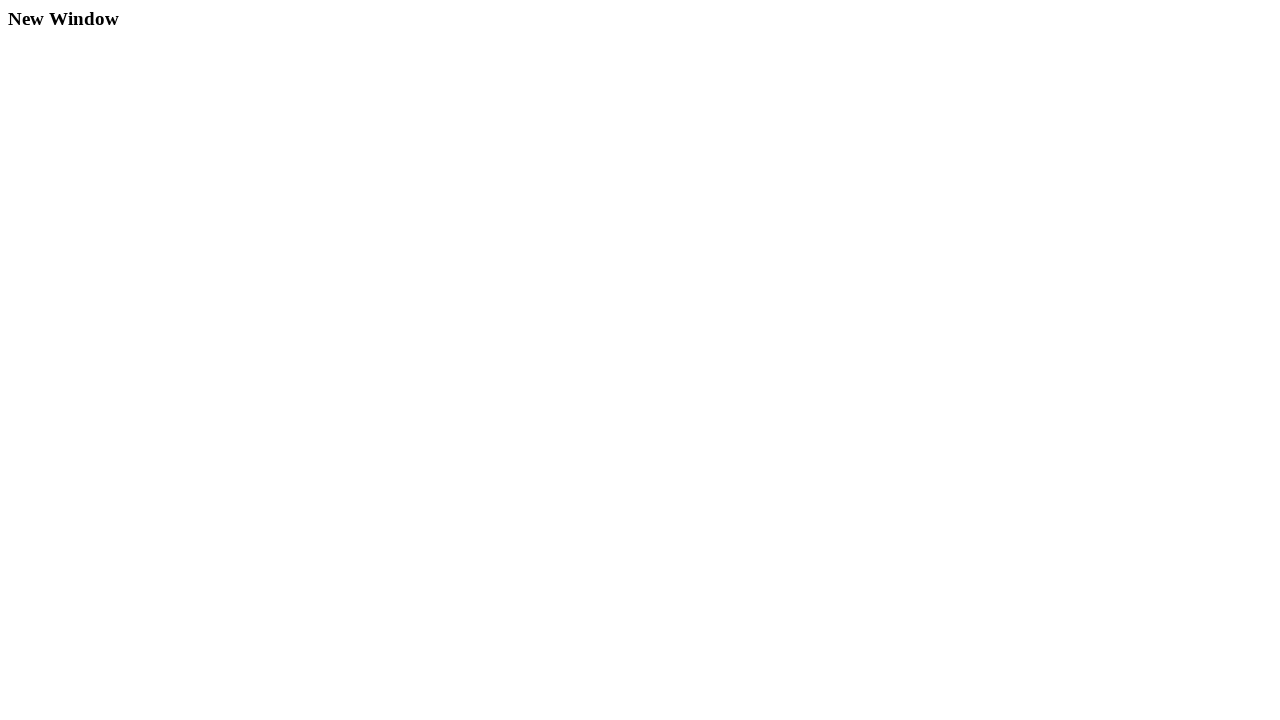

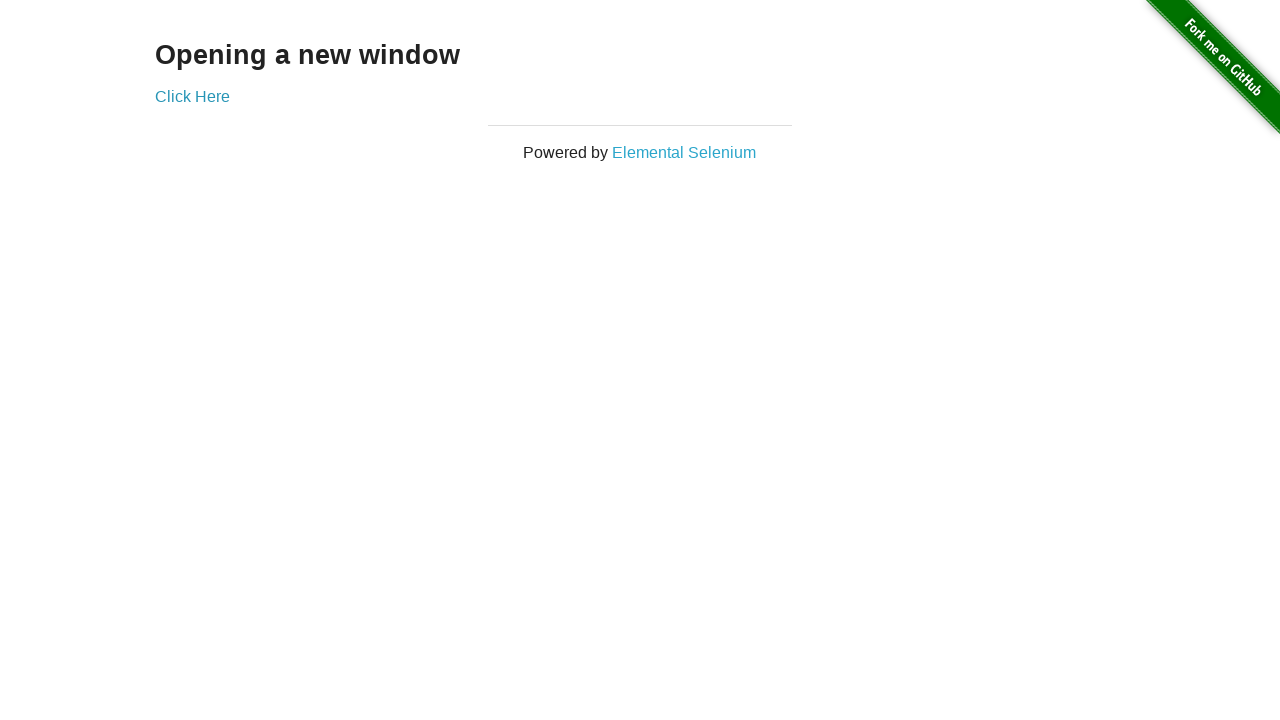